Tests confirmation dialog by clicking confirm button and dismissing the dialog

Starting URL: https://demoqa.com/alerts

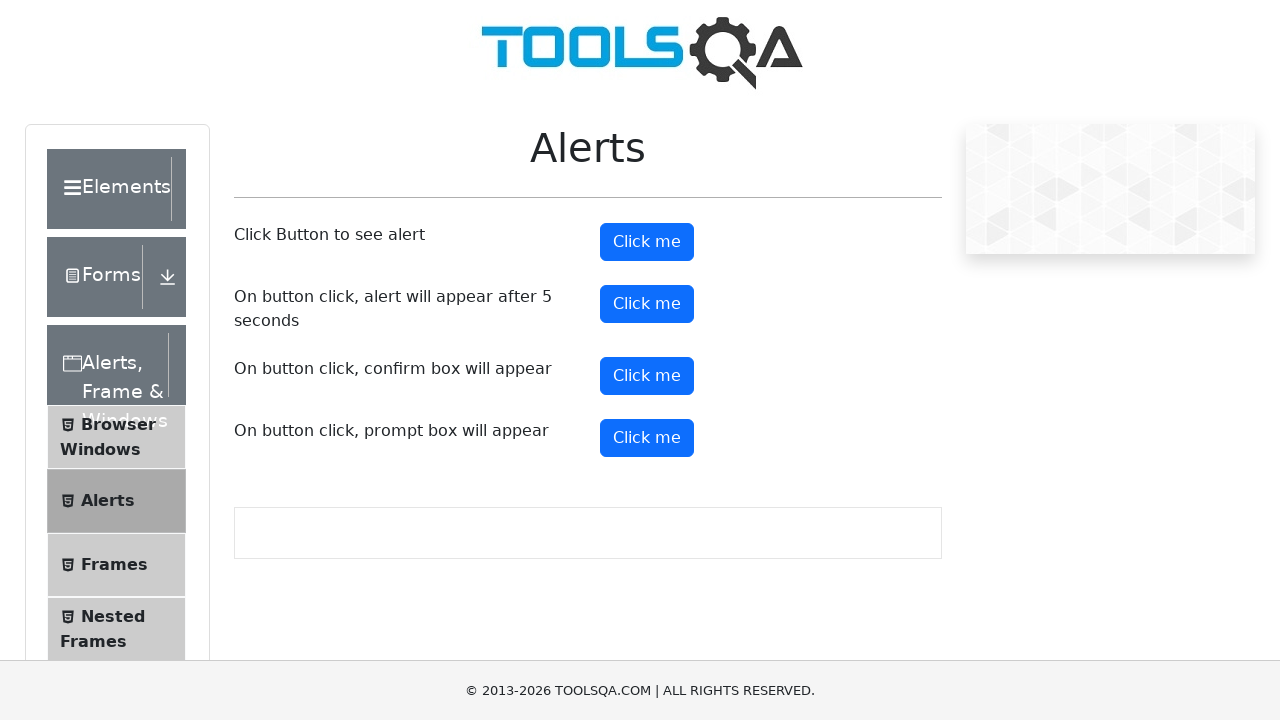

Clicked the confirm button to trigger confirmation dialog at (647, 376) on #confirmButton
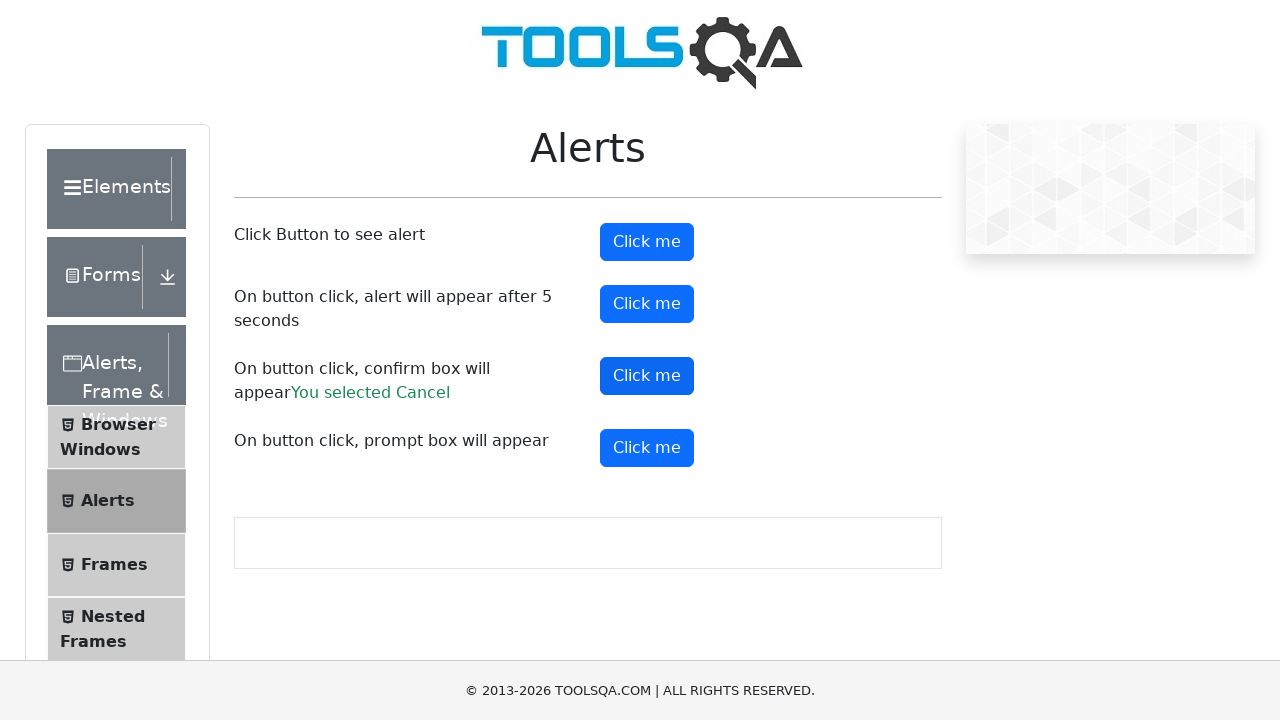

Set up dialog handler to dismiss the confirmation dialog
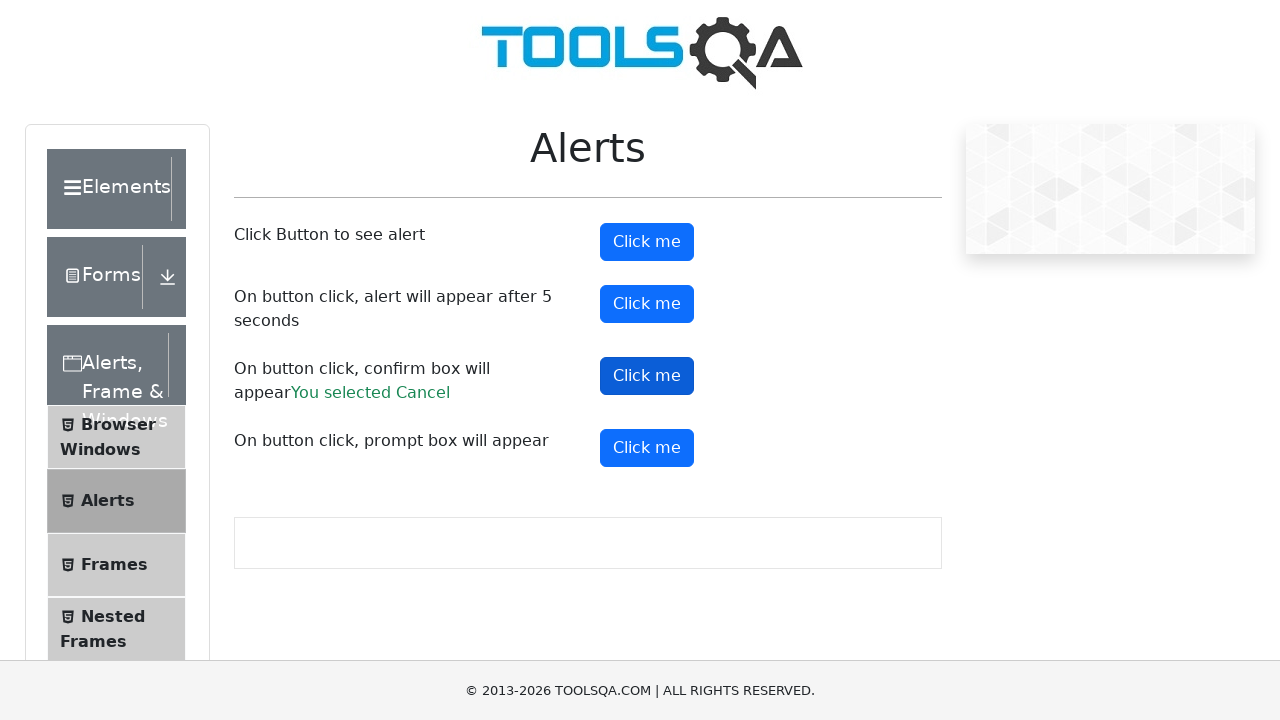

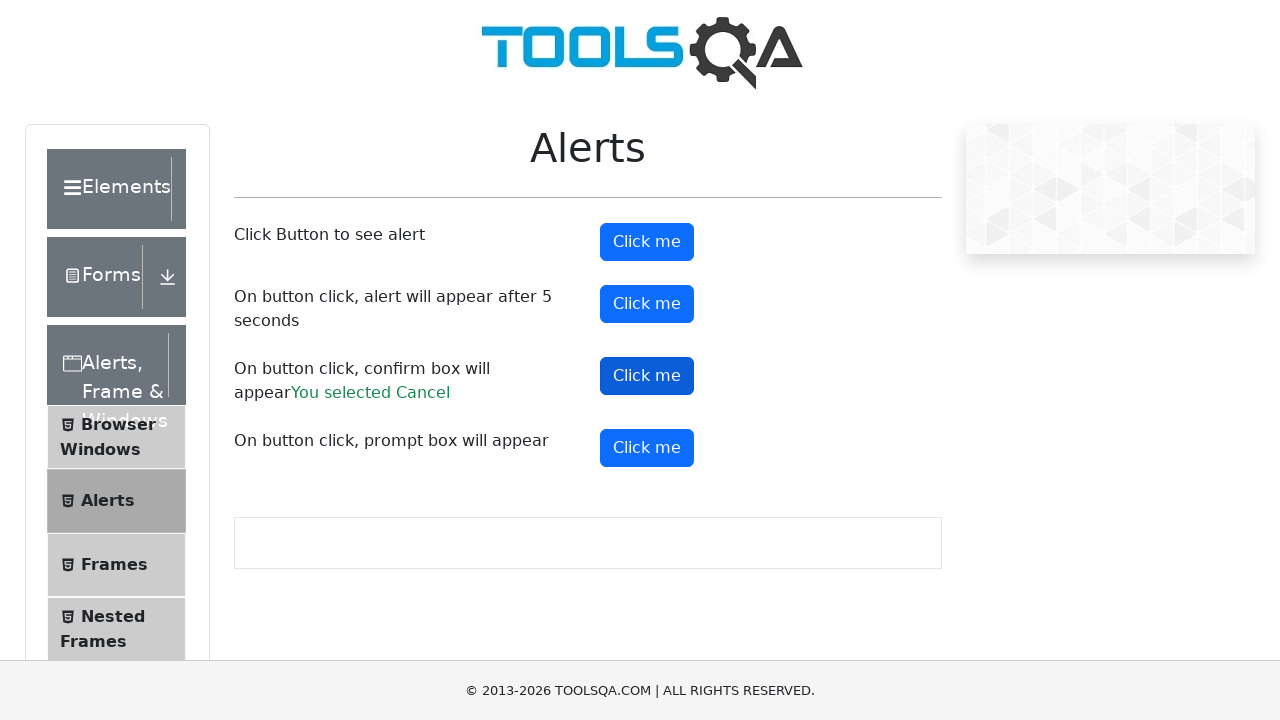